Tests the Contact Us page on the Oman eVisa website by clicking the Contact Us dropdown button and verifying the "Share your Experience" text is displayed.

Starting URL: https://evisa.rop.gov.om/

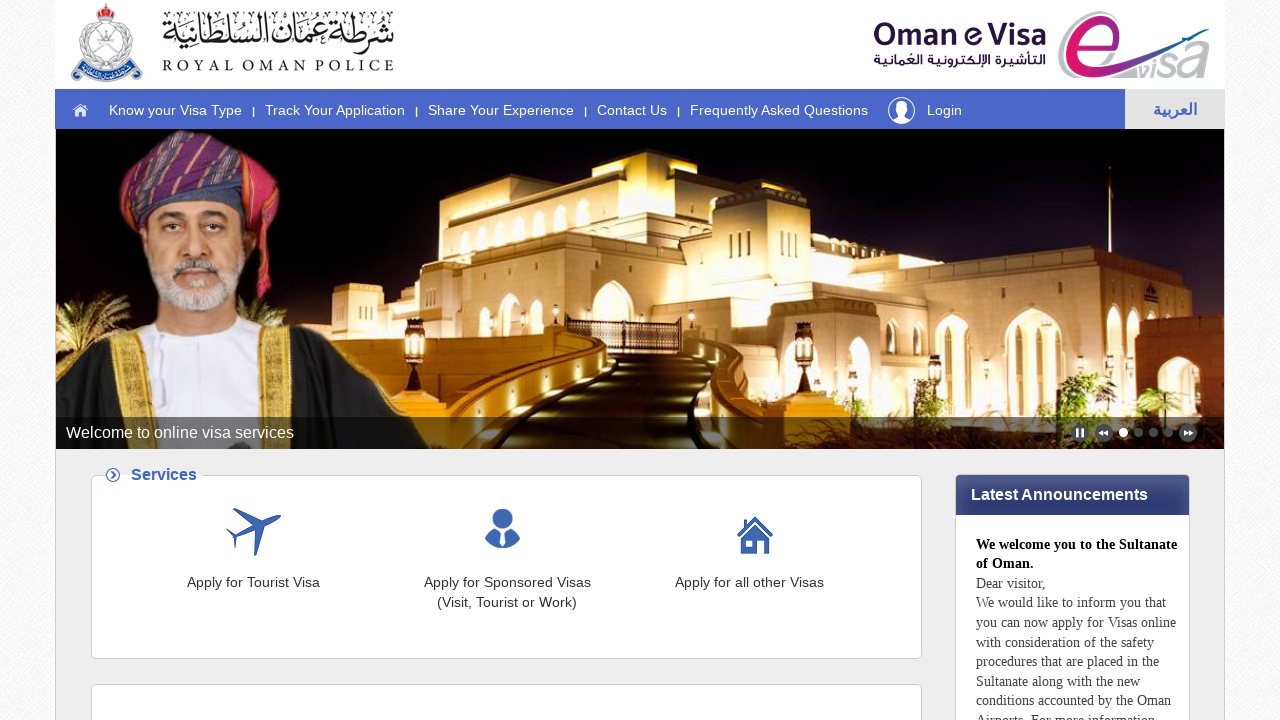

Clicked on Contact Us dropdown button at (632, 107) on a.dropbtn:has-text('Contact Us')
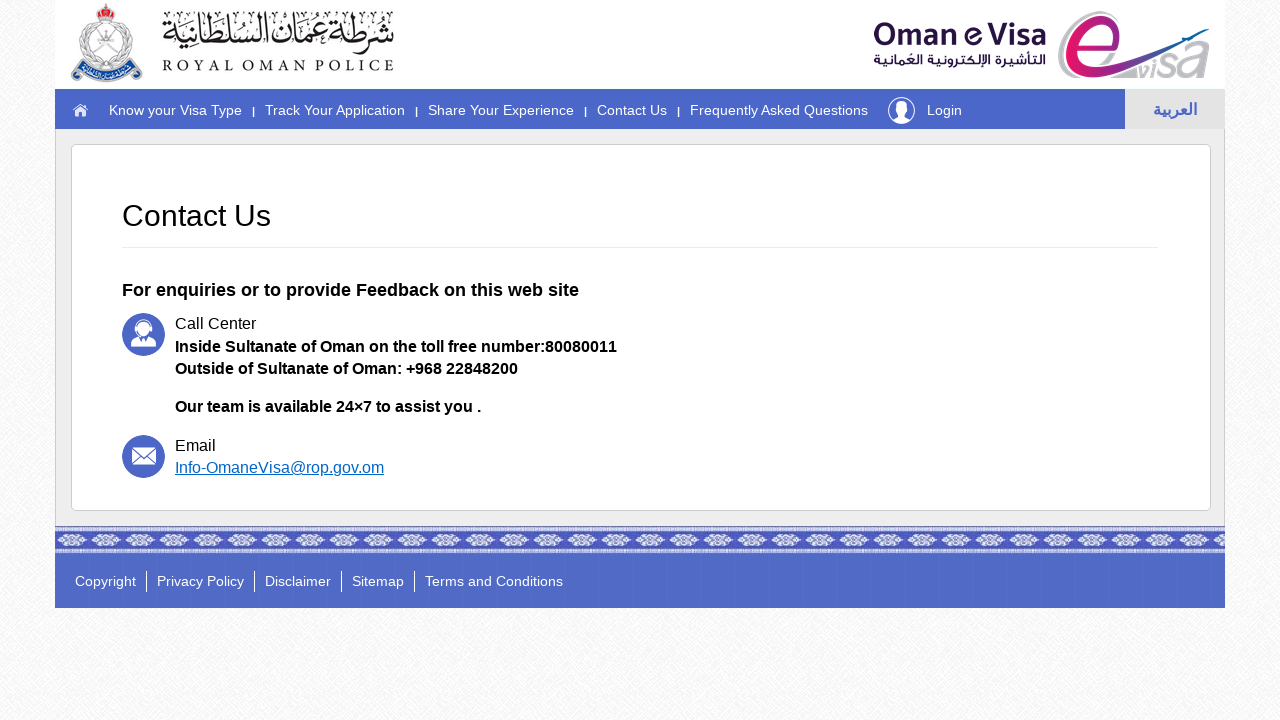

Verified 'Share your Experience' text is displayed in icon-txt element
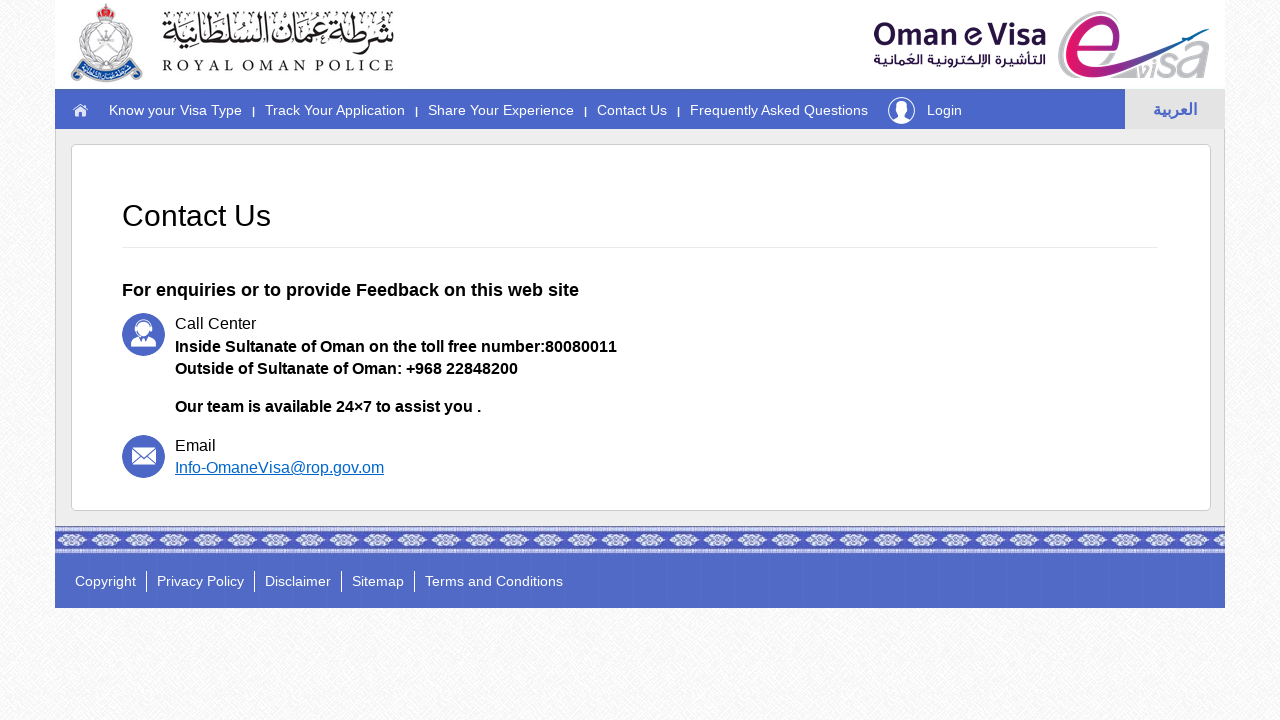

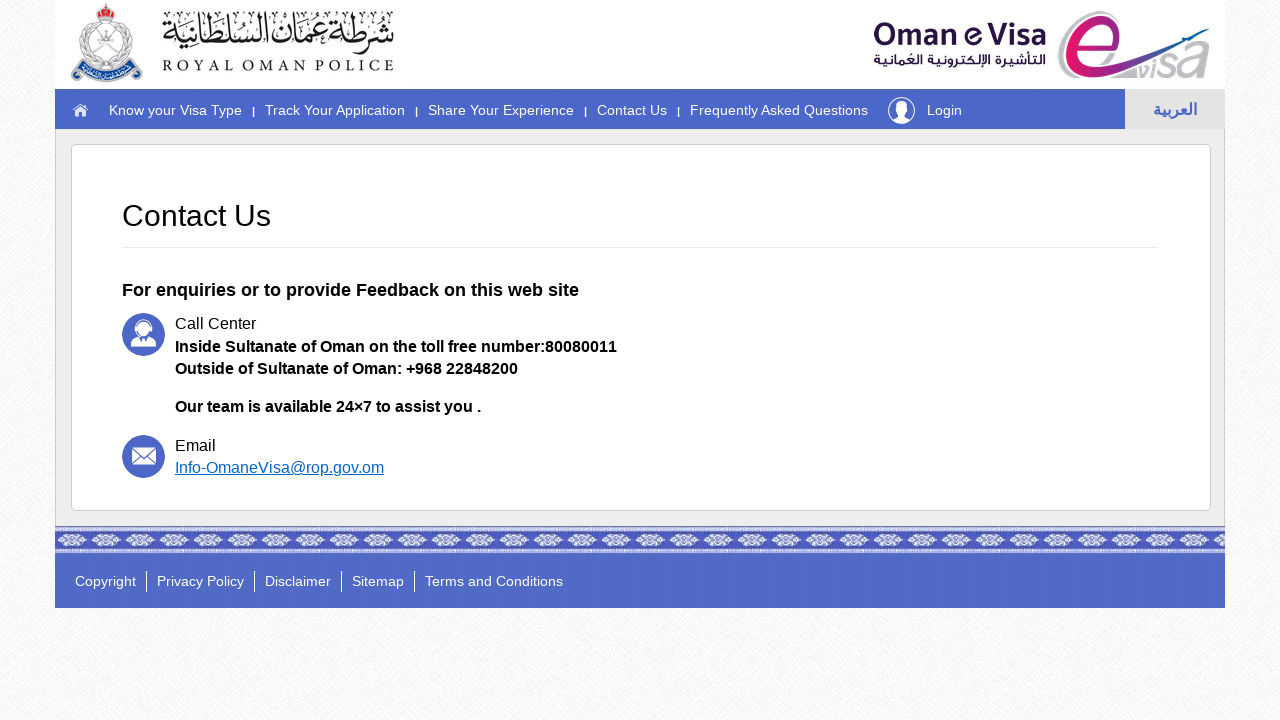